Searches for legal processes by party name, selecting search type and unchecking multiple state checkboxes

Starting URL: http://jef.trf5.jus.br/acompanhamentoProcessual/acompanhamentoProcessual.php

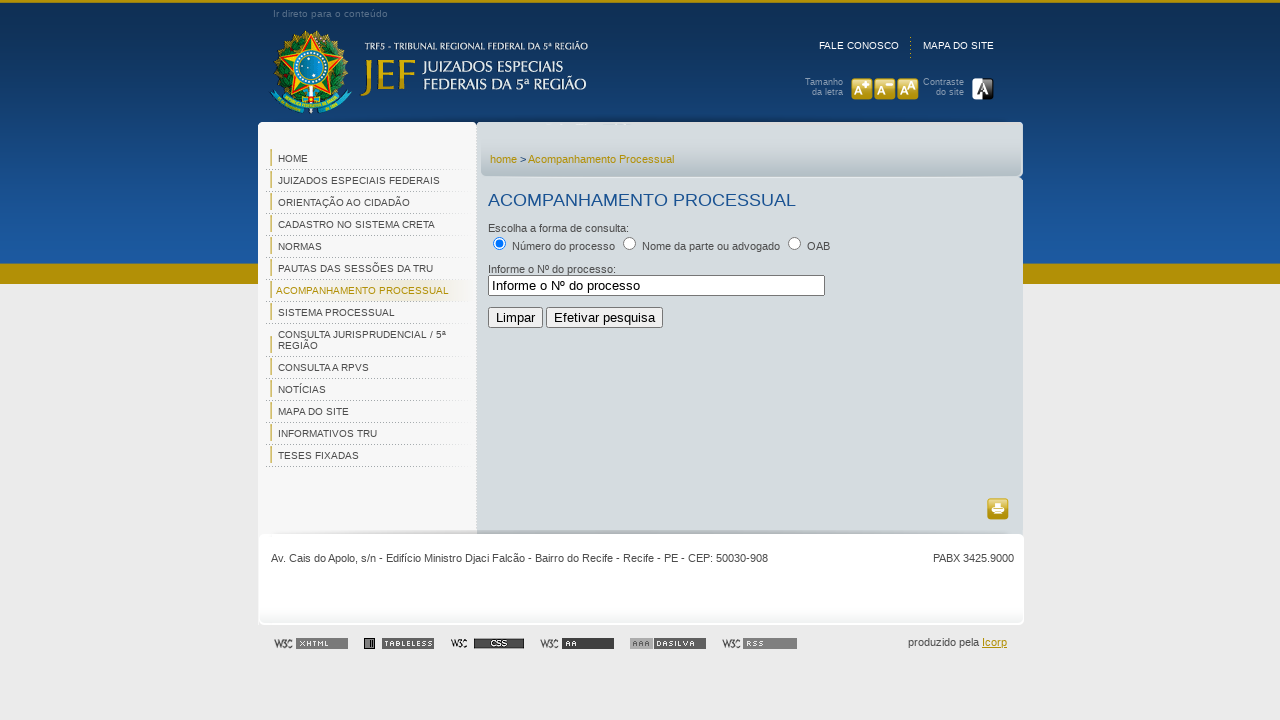

Clicked search type selector for party name at (630, 243) on #tipo_xmlnomparte
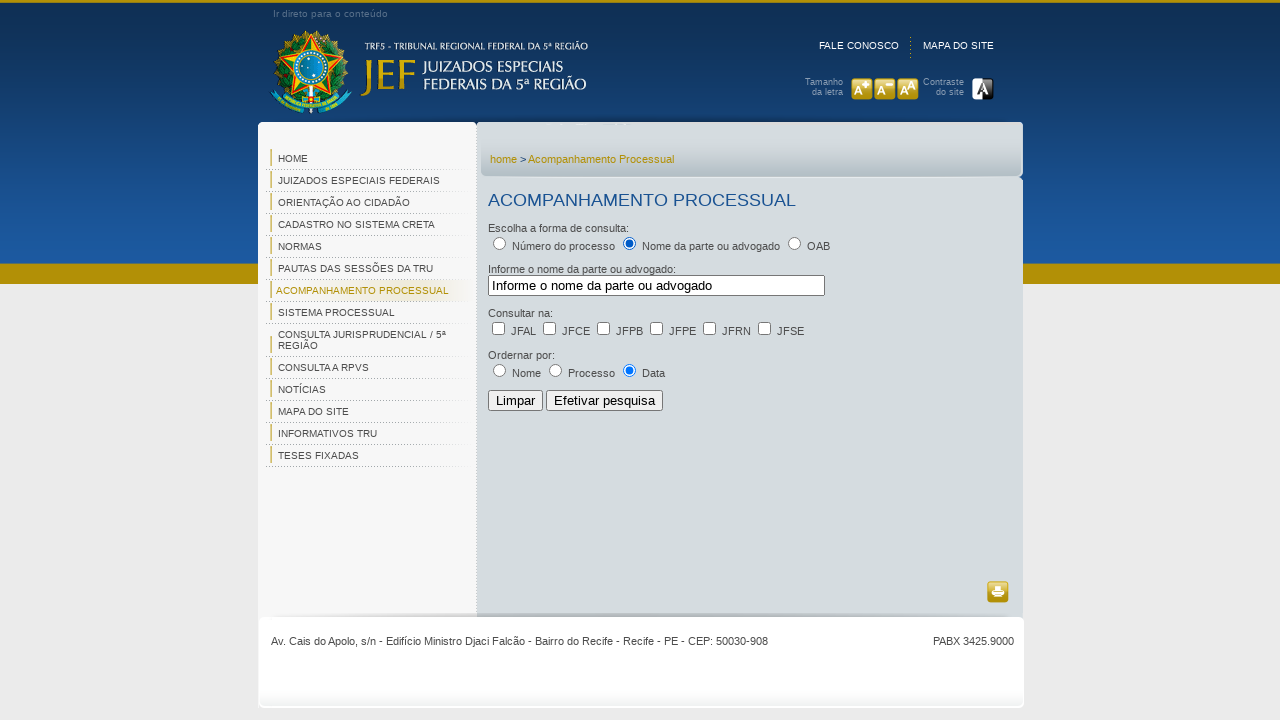

Filled party name field with 'RUY CELESTINO NEVES' on #filtro
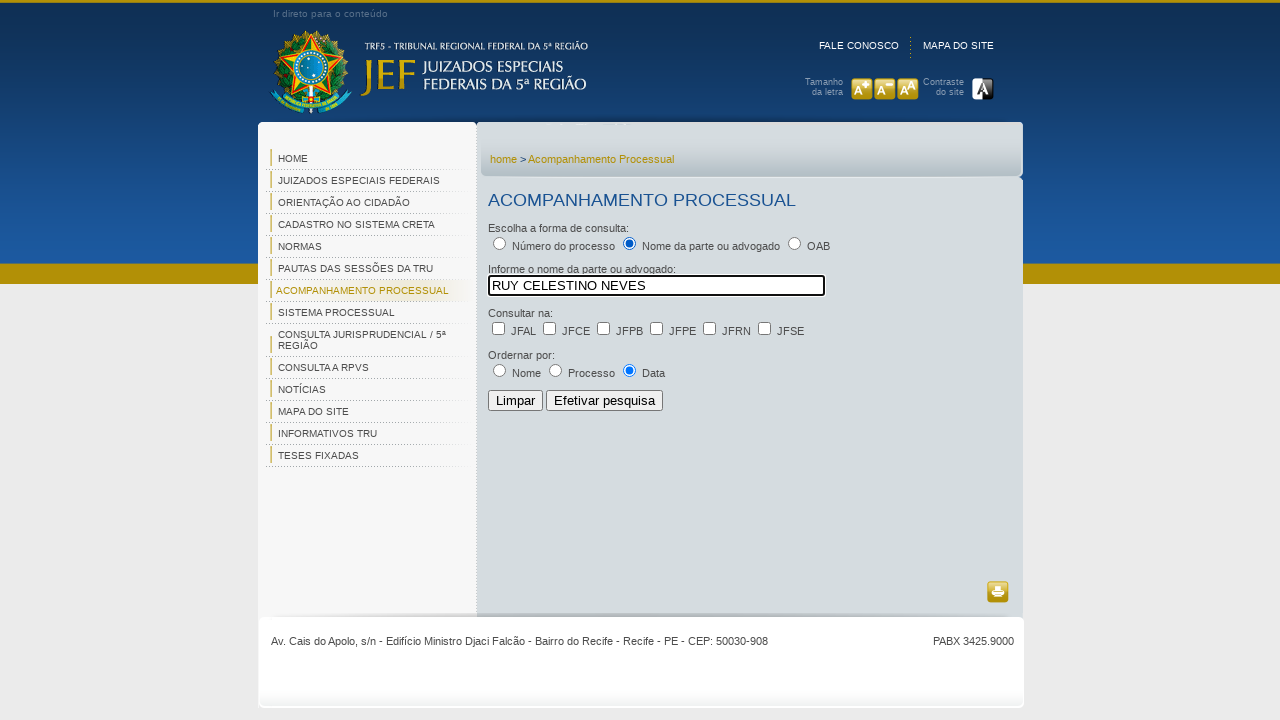

Unchecked AL state checkbox at (498, 328) on #AL
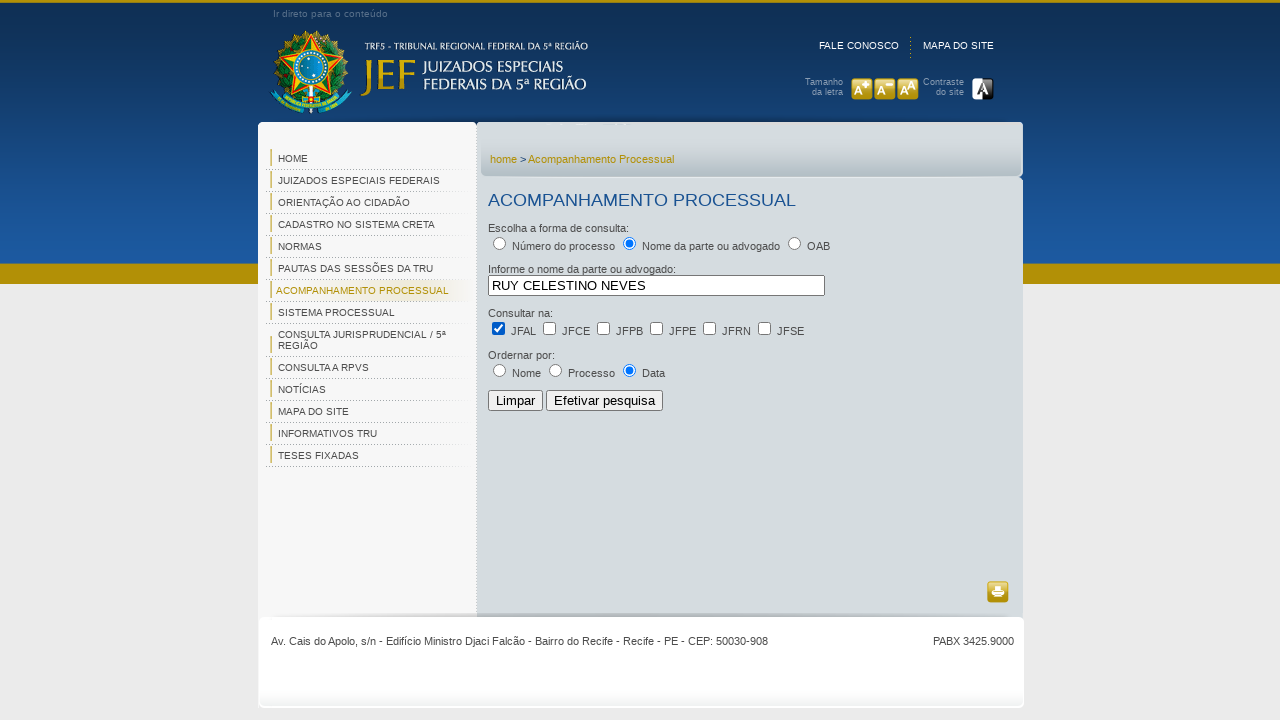

Unchecked CE state checkbox at (550, 328) on #CE
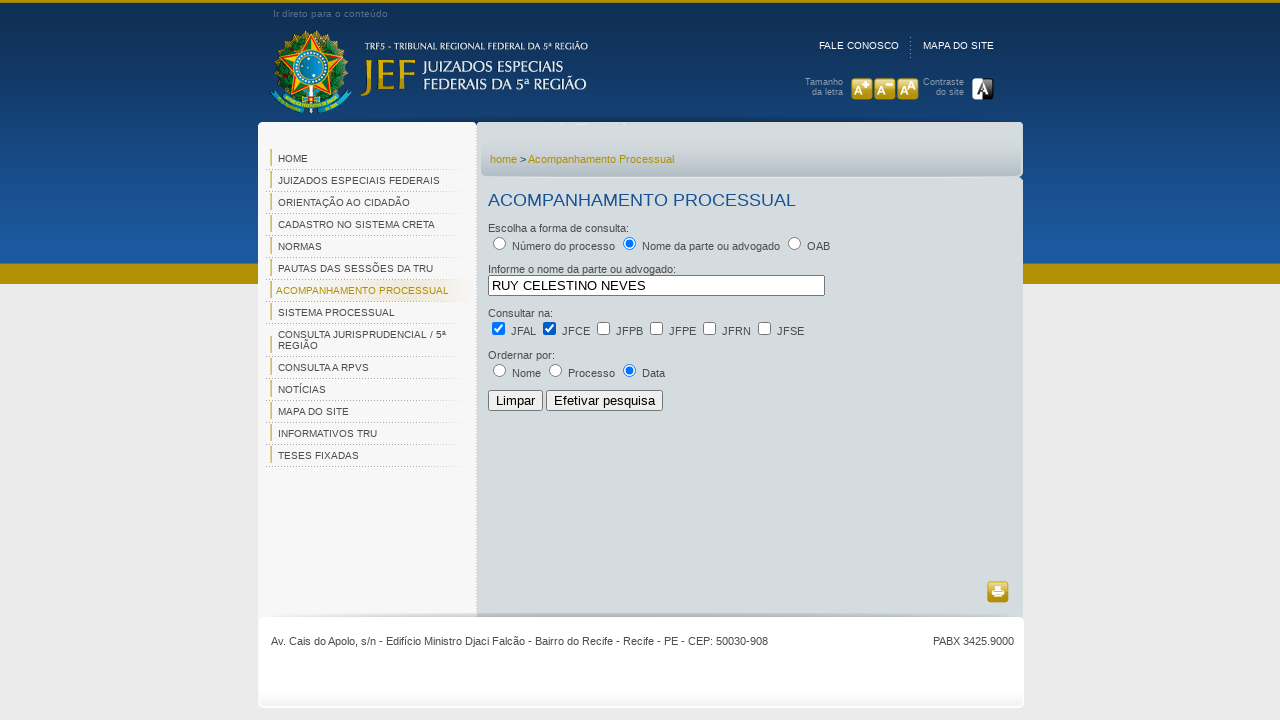

Unchecked PB state checkbox at (604, 328) on #PB
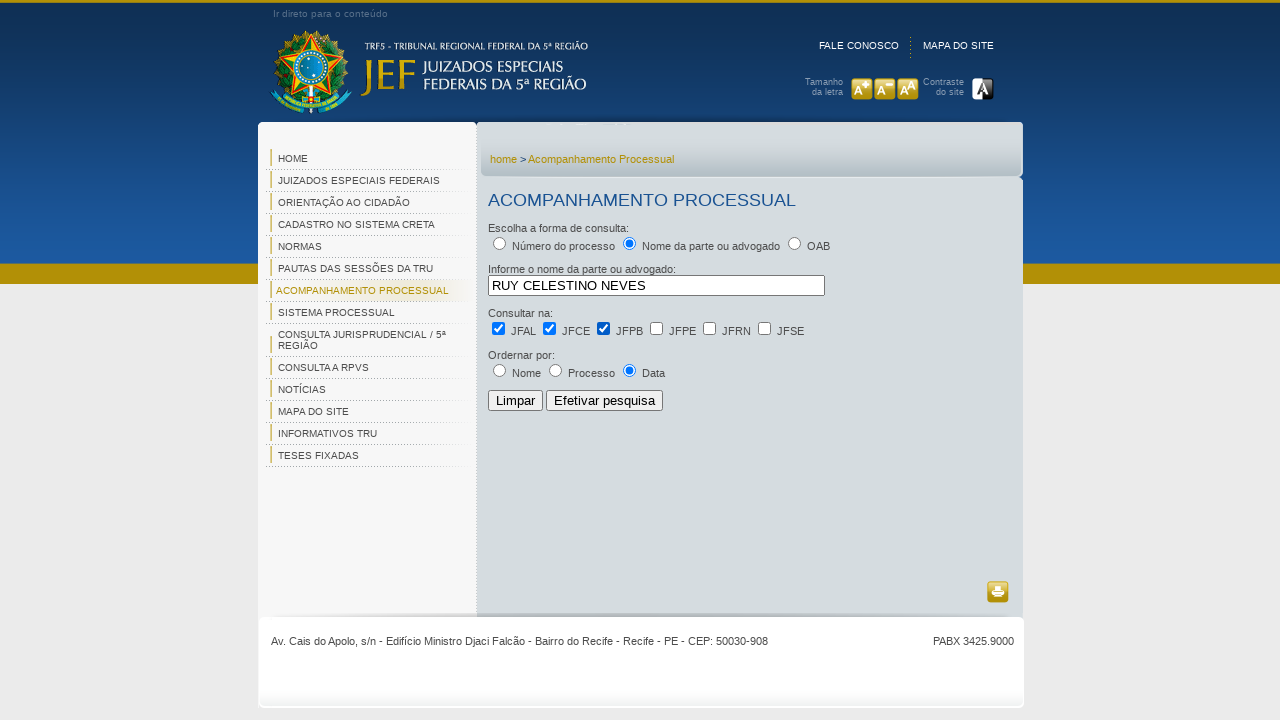

Unchecked PE state checkbox at (656, 328) on #PE
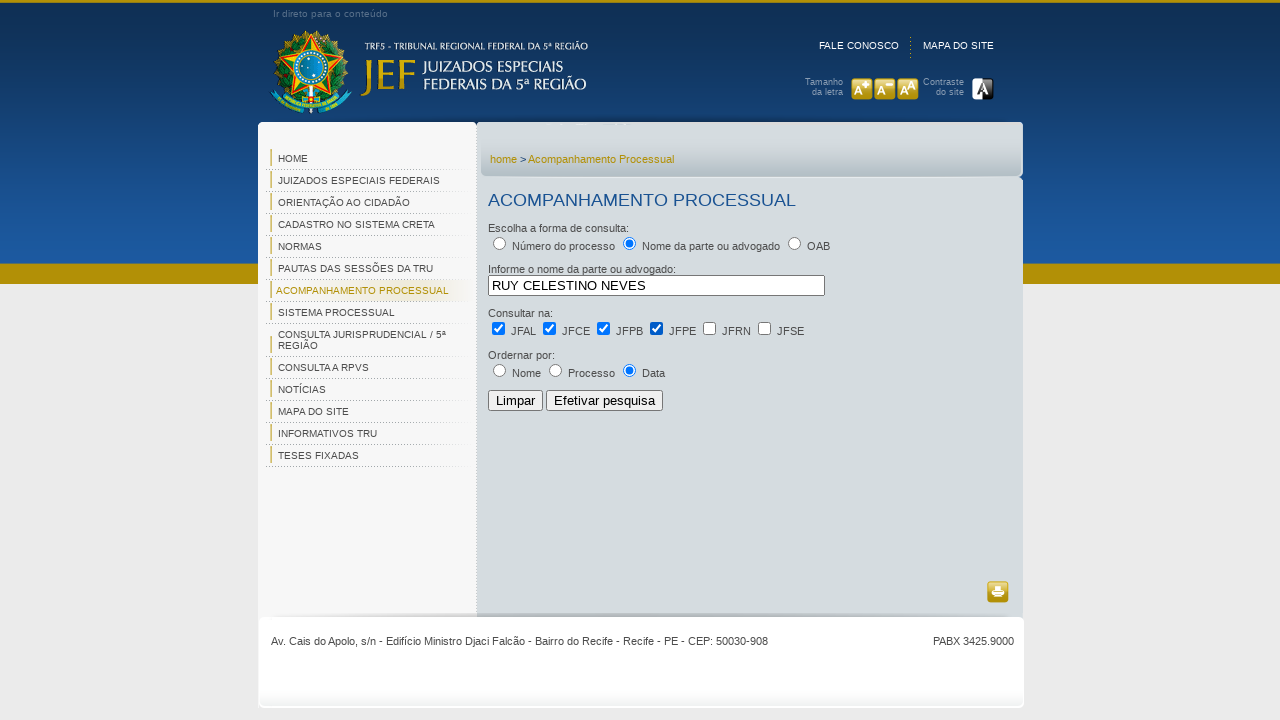

Unchecked RN state checkbox at (710, 328) on #RN
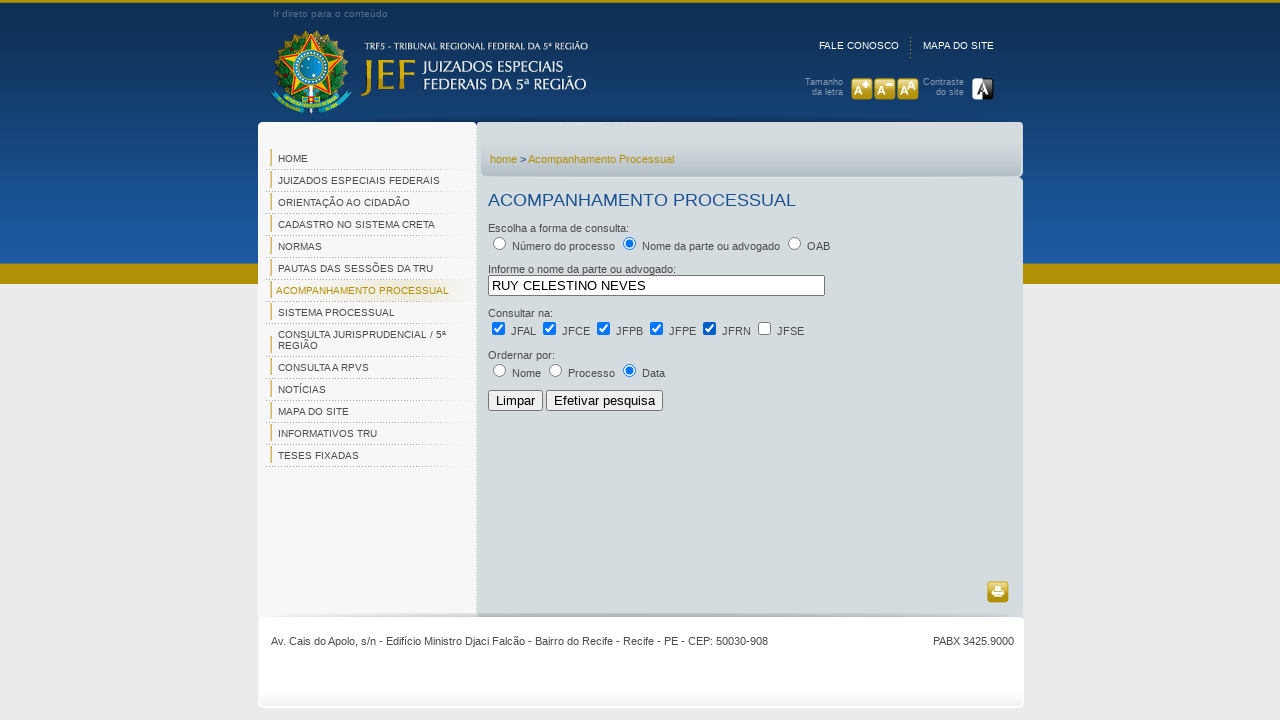

Unchecked SE state checkbox at (764, 328) on #SE
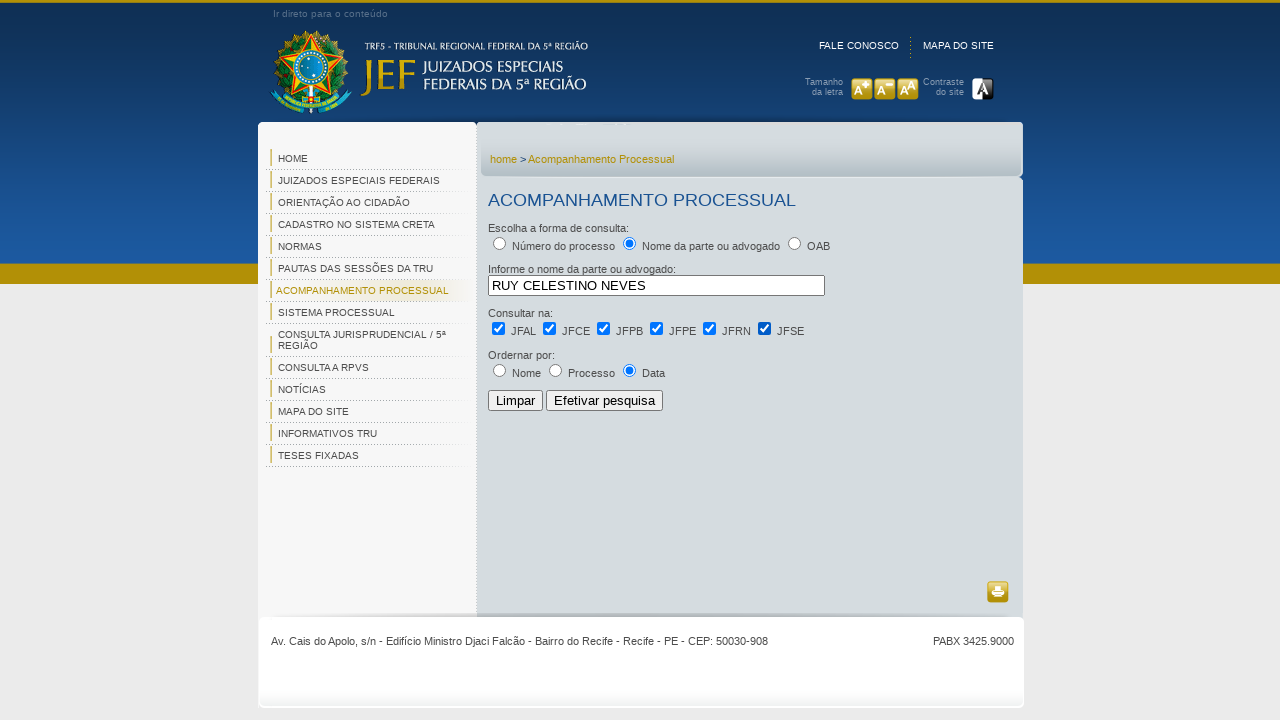

Clicked submit button to search for legal processes at (604, 400) on #submitConsulta
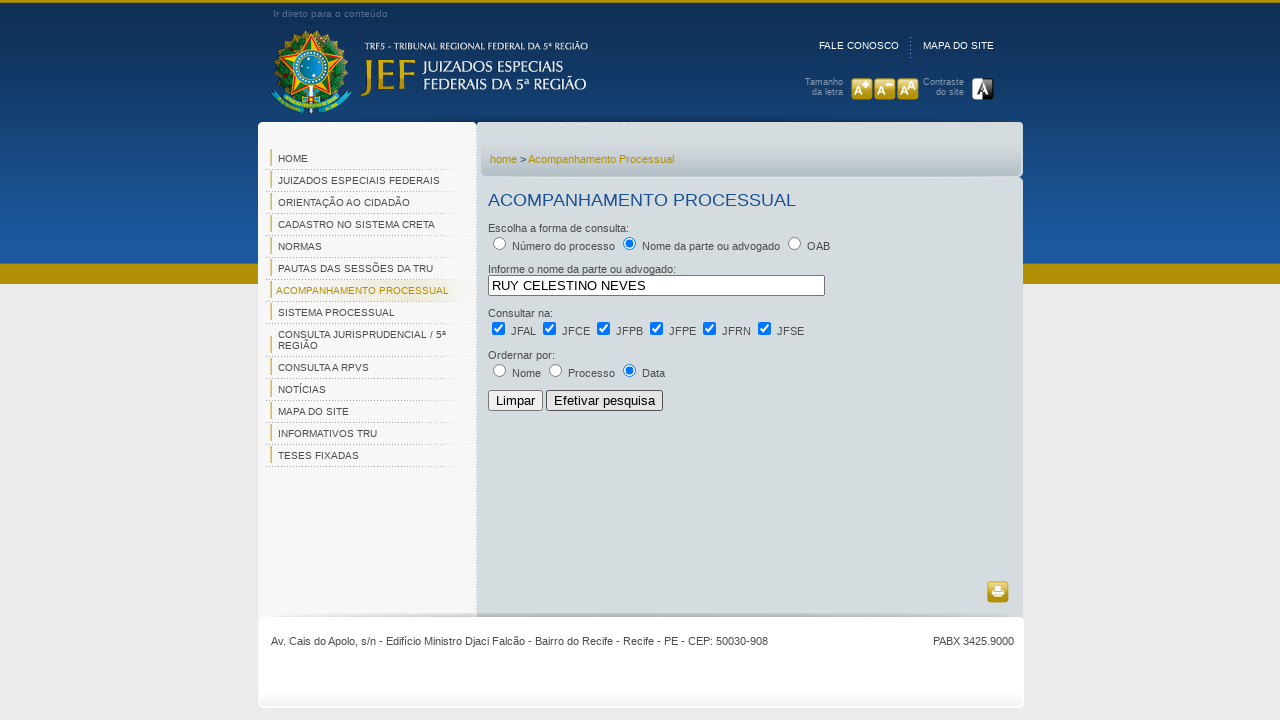

Waited for search results to load
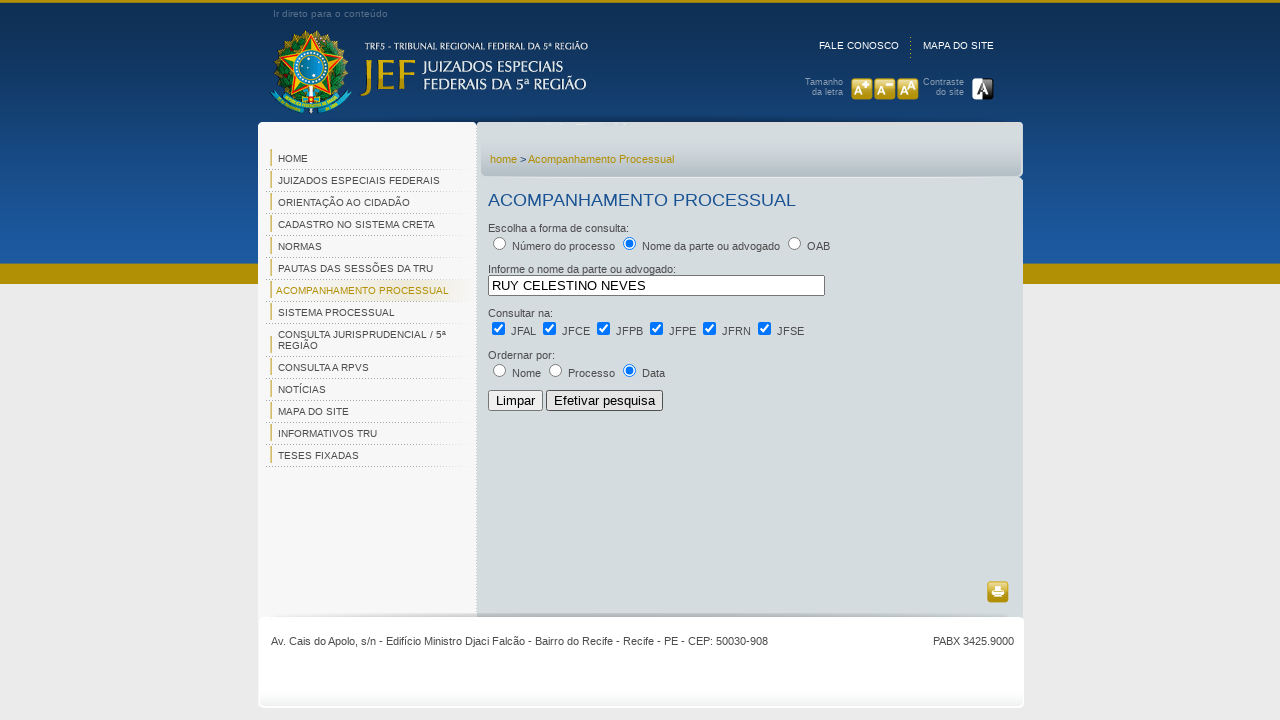

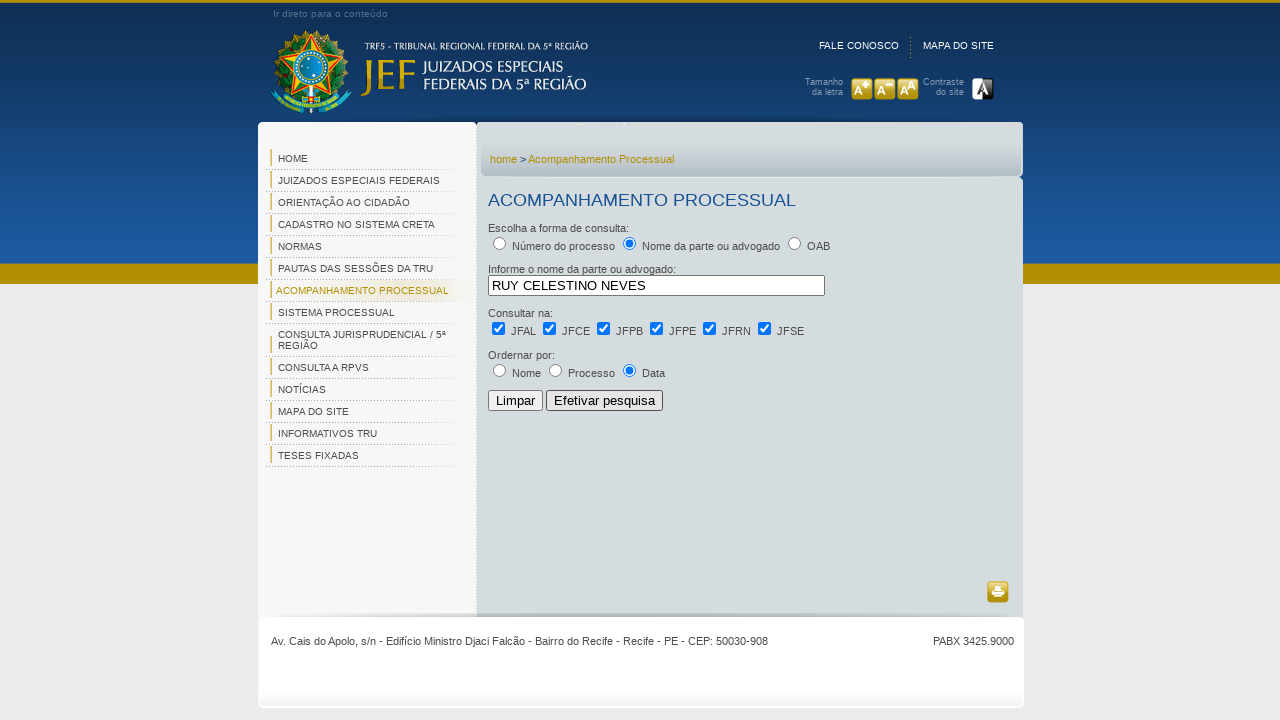